Clicks on an element with specific class on Airbnb India homepage

Starting URL: https://www.airbnb.co.in/

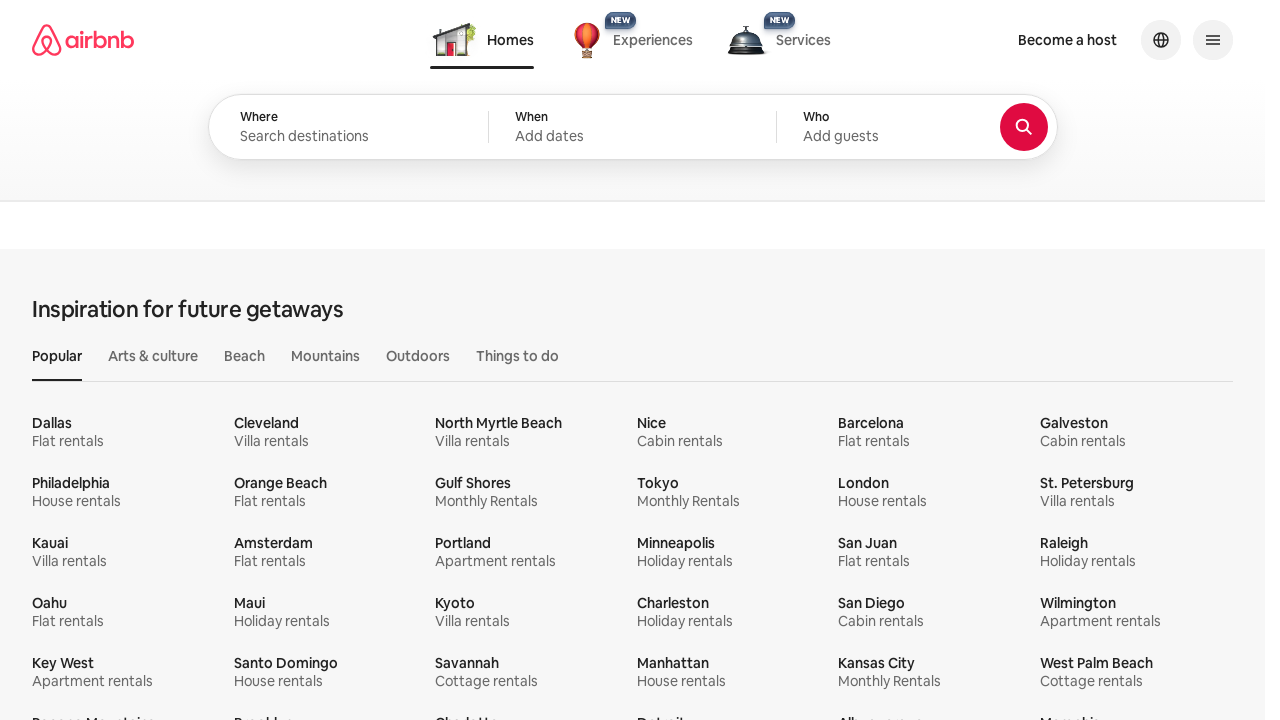

Clicked on element with class 'c1yo0219' on Airbnb India homepage at (632, 40) on .c1yo0219
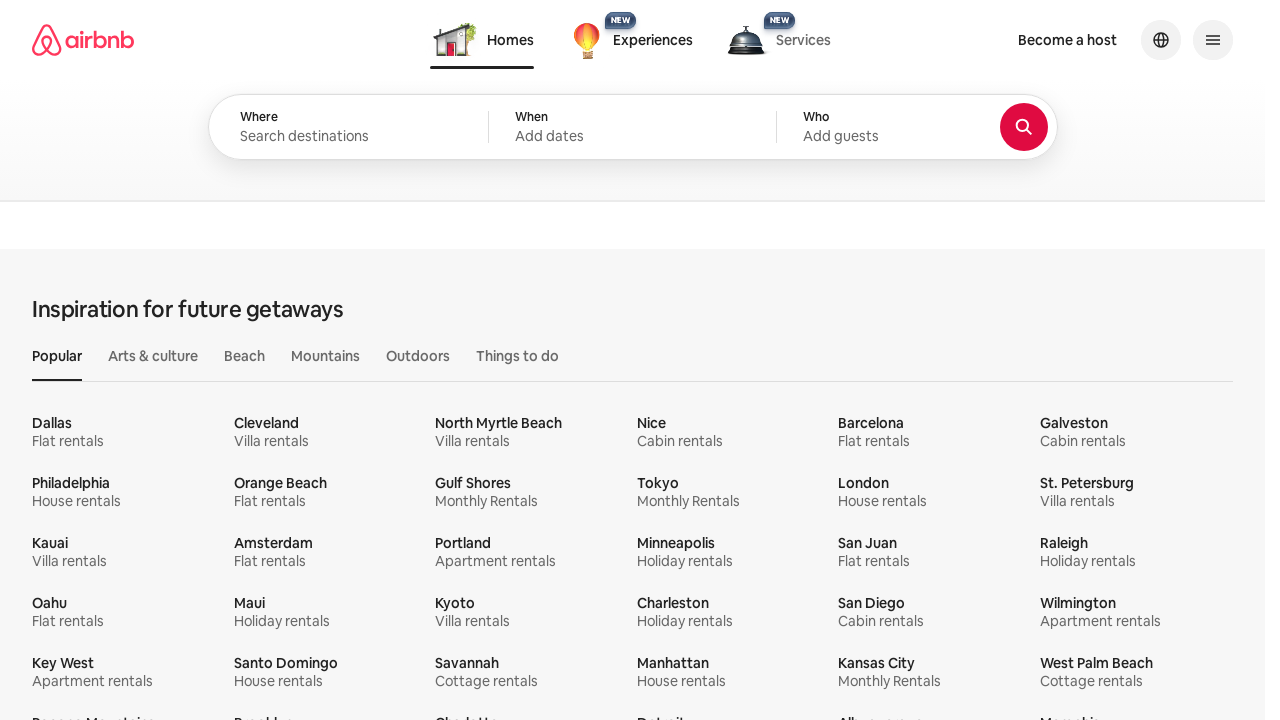

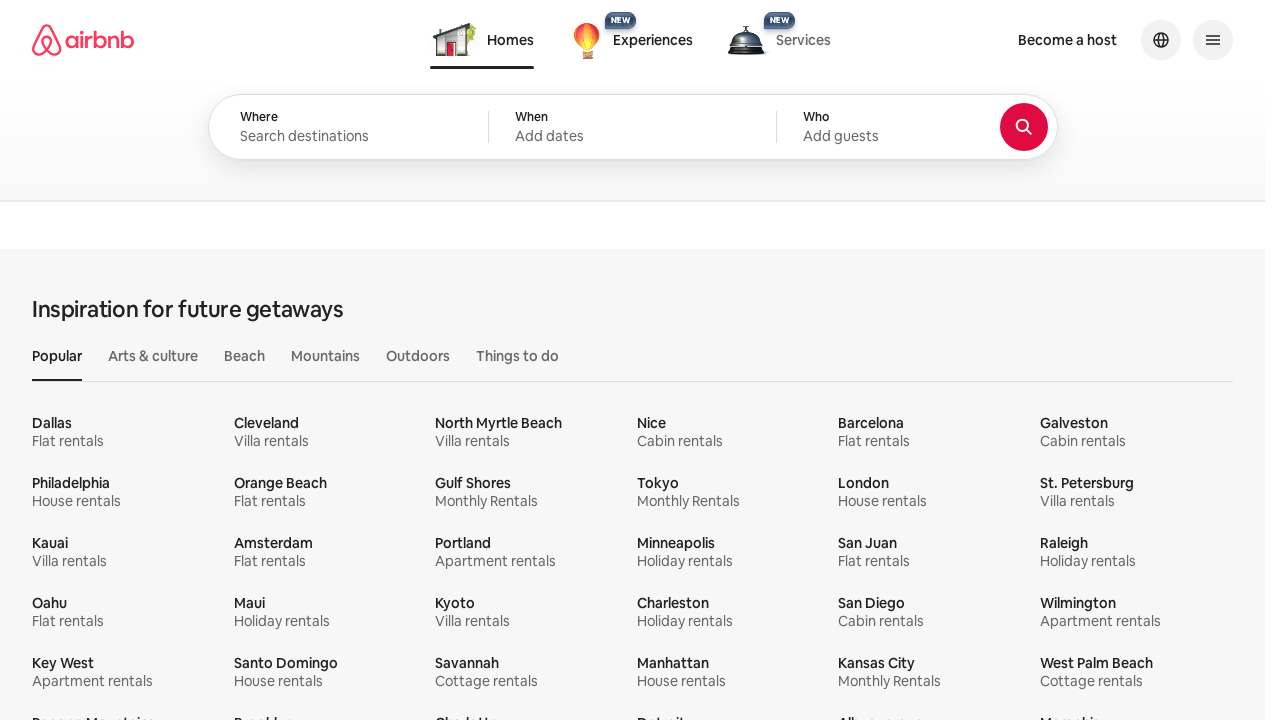